Opens the Target Circle website and verifies that at least 10 benefit cells are displayed on the page, confirming the page loads with expected content.

Starting URL: https://www.target.com/circle

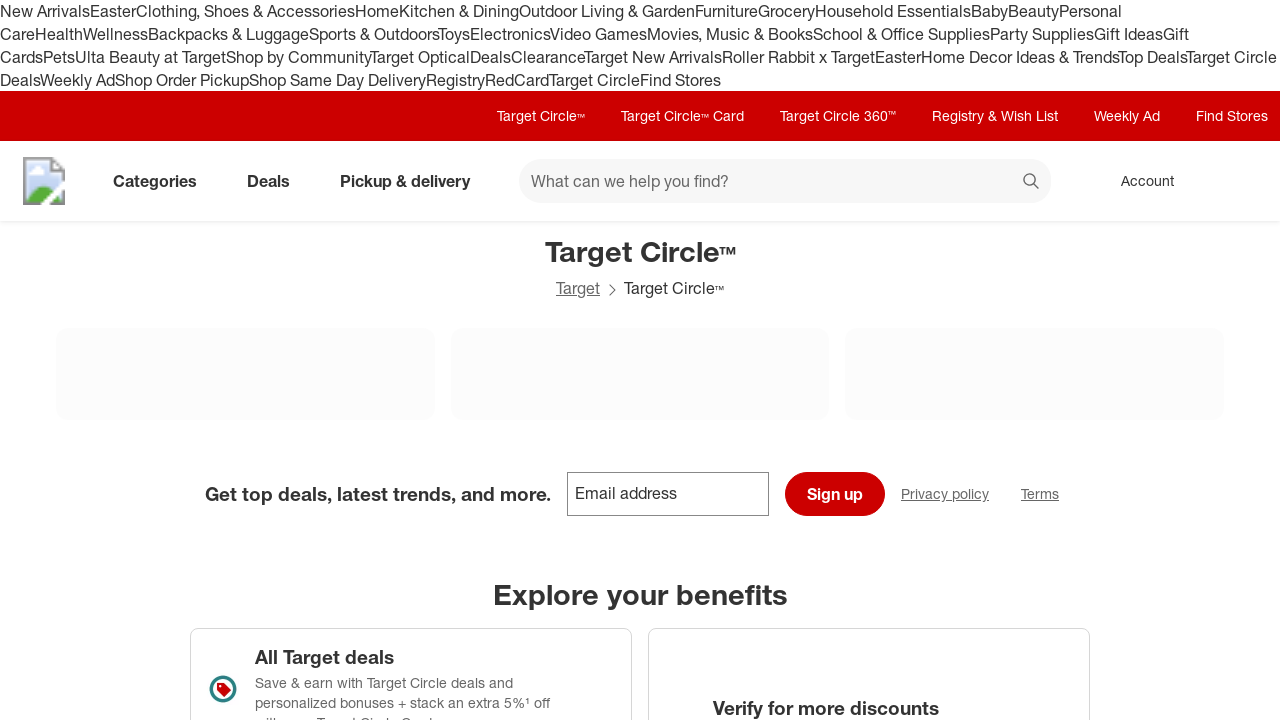

Waited for benefit cells to load on Target Circle page
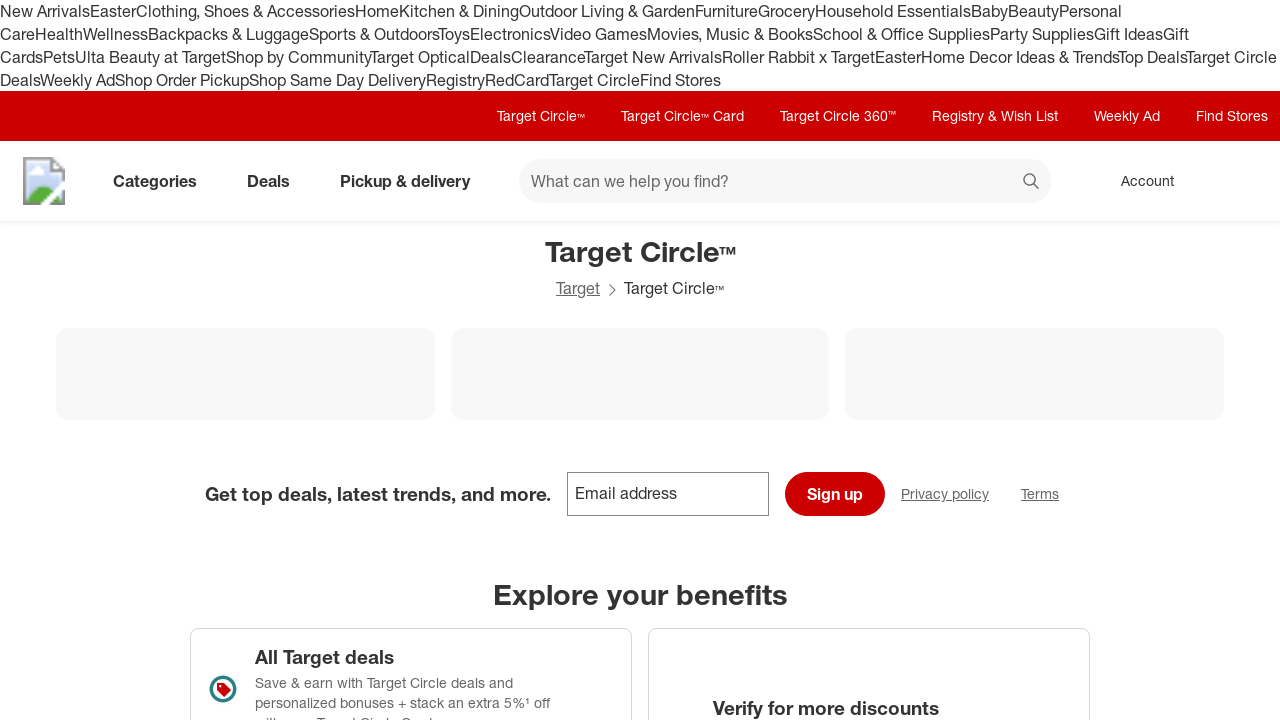

Located all benefit cells - found 14 cells
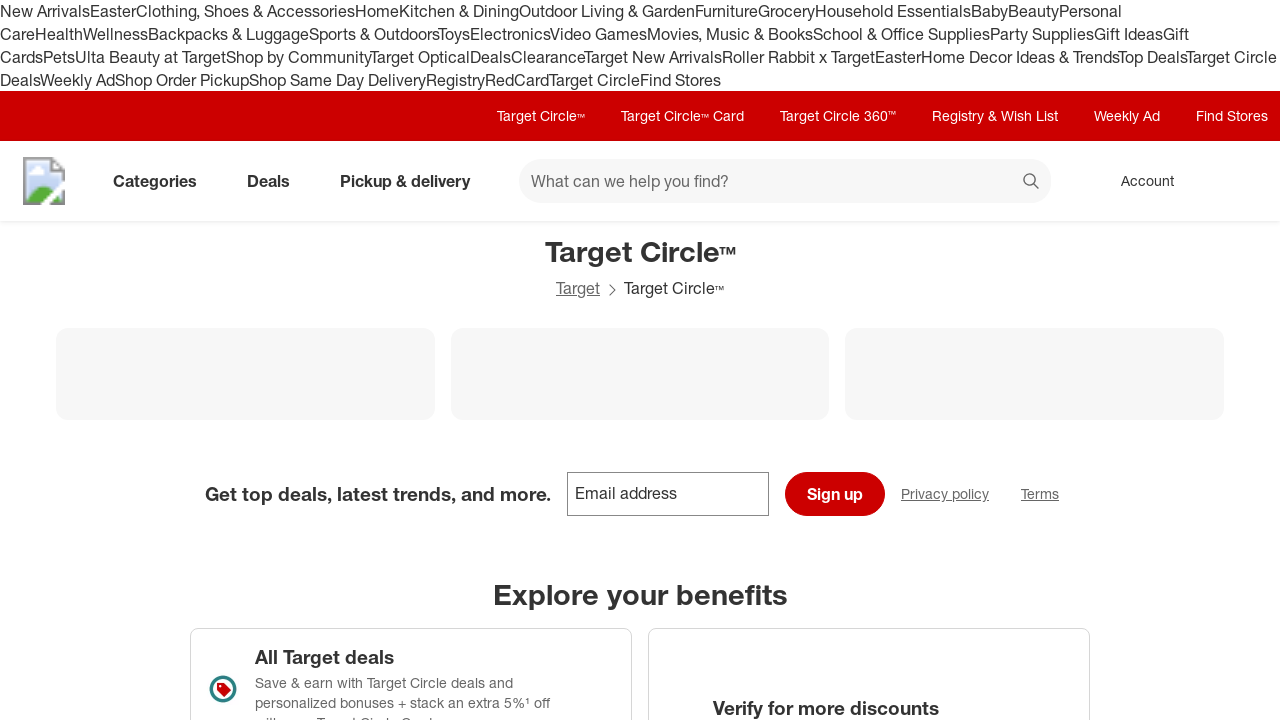

Verified that at least 10 benefit cells are displayed (14 cells found)
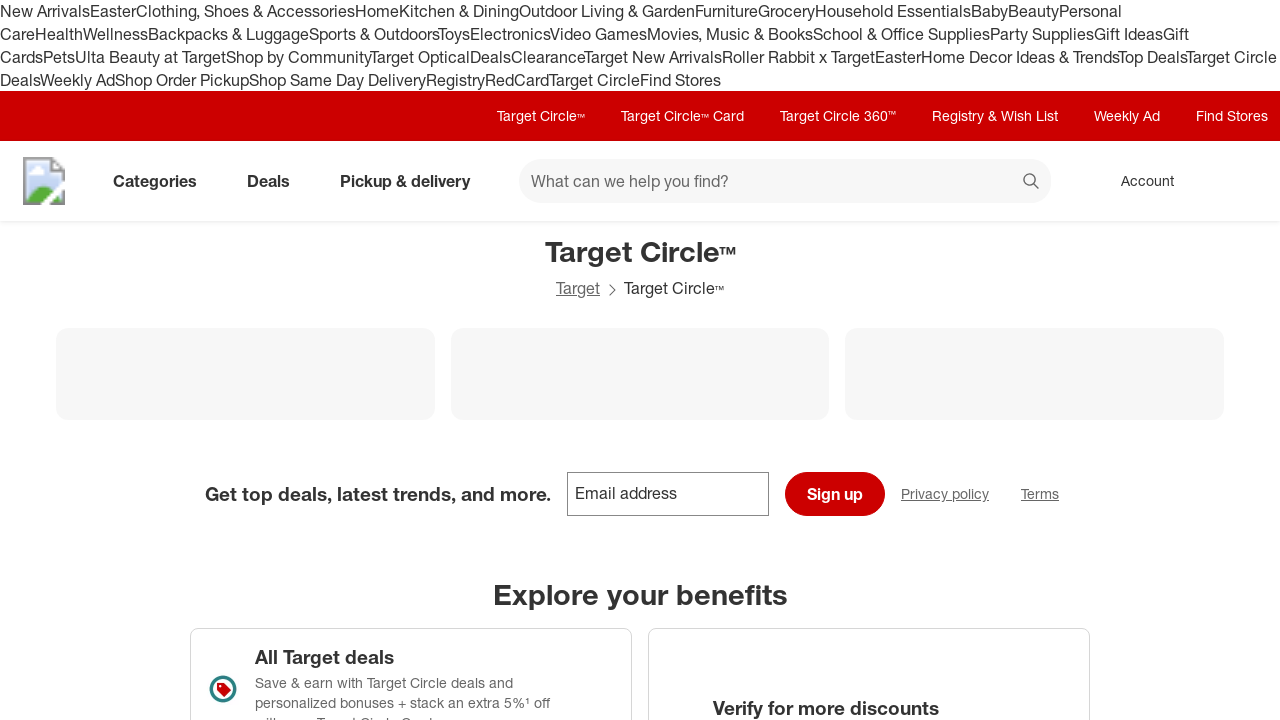

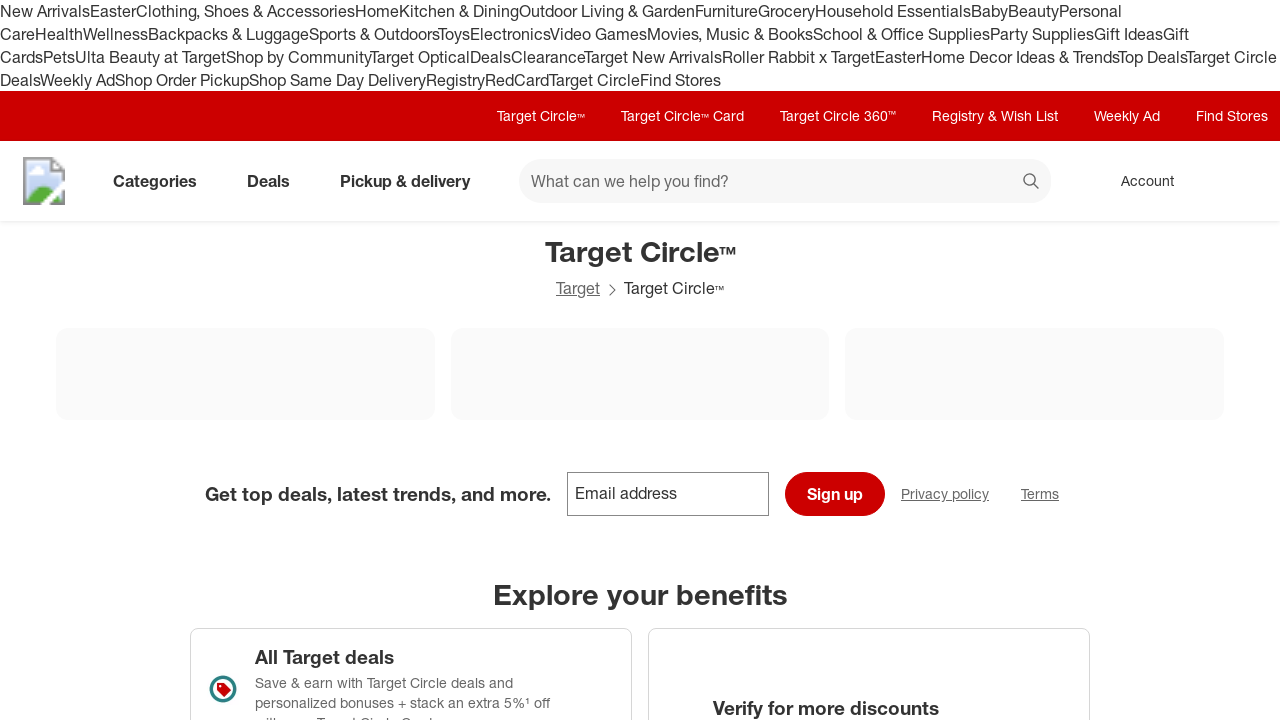